Tests browser window handling by opening multiple child windows/tabs and then closing them while keeping the parent window open

Starting URL: https://demoqa.com/browser-windows

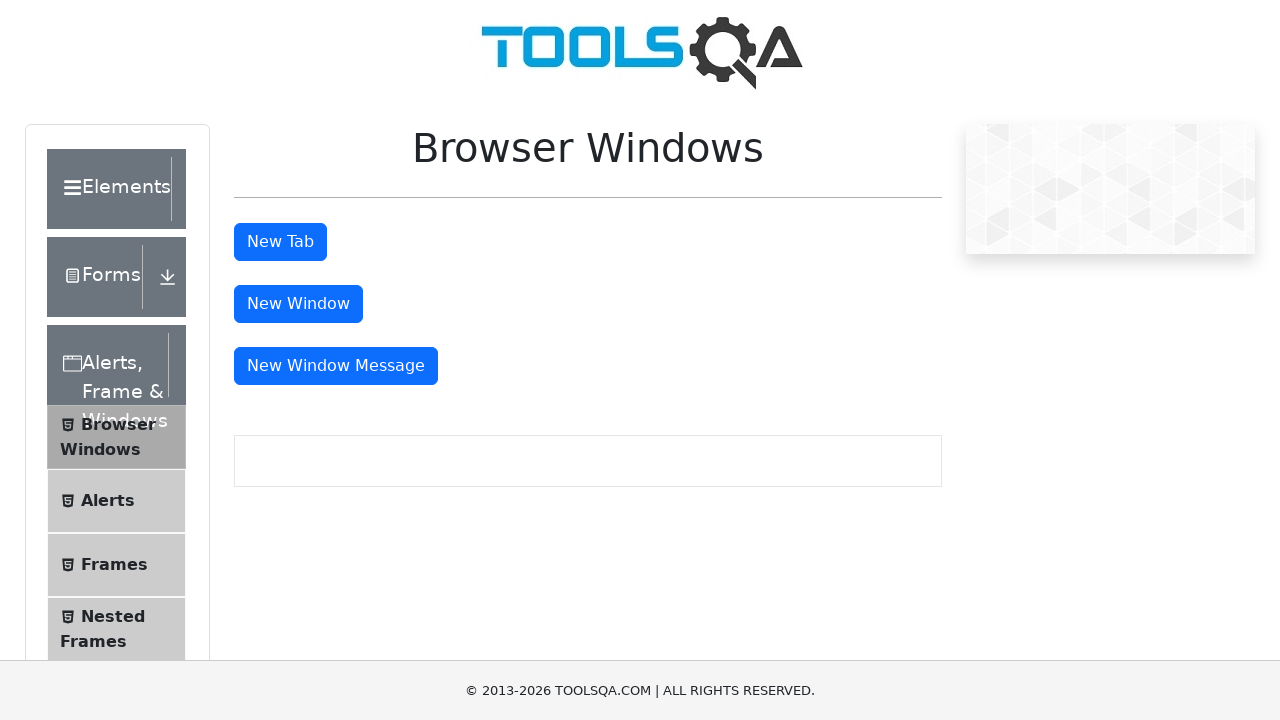

Clicked button to open new tab at (280, 242) on #tabButton
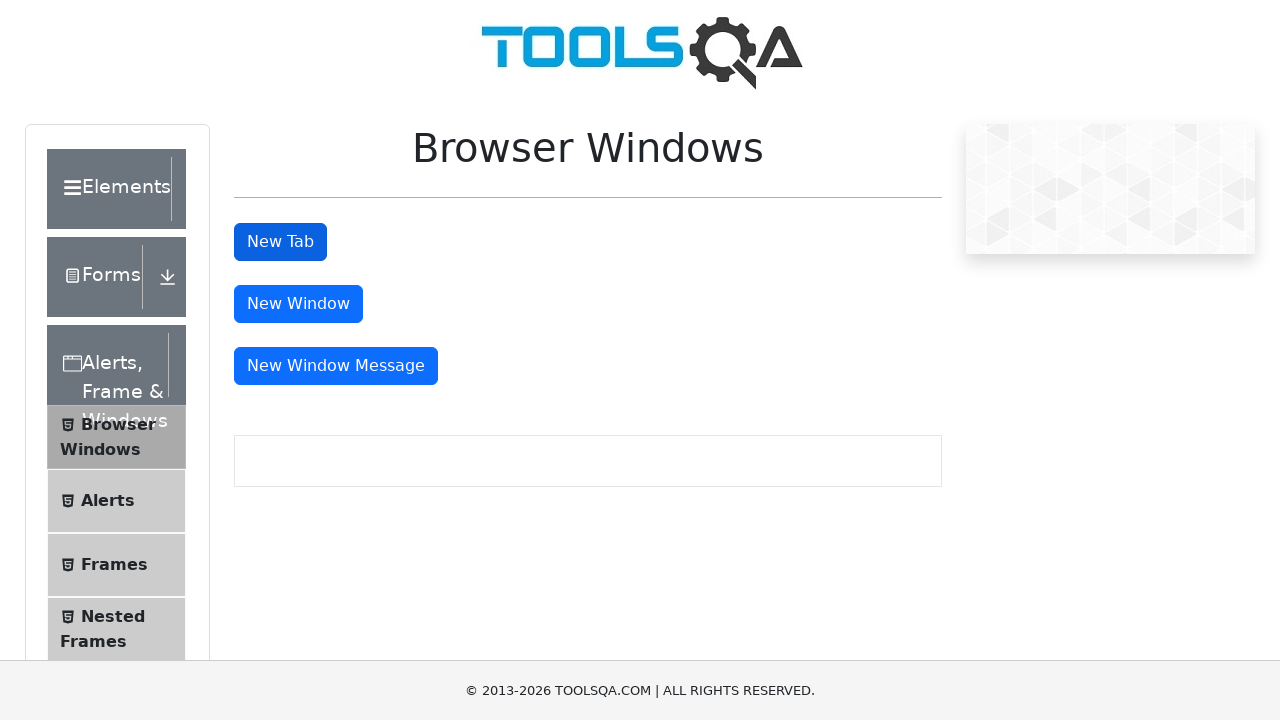

Clicked button to open new window at (298, 304) on #windowButton
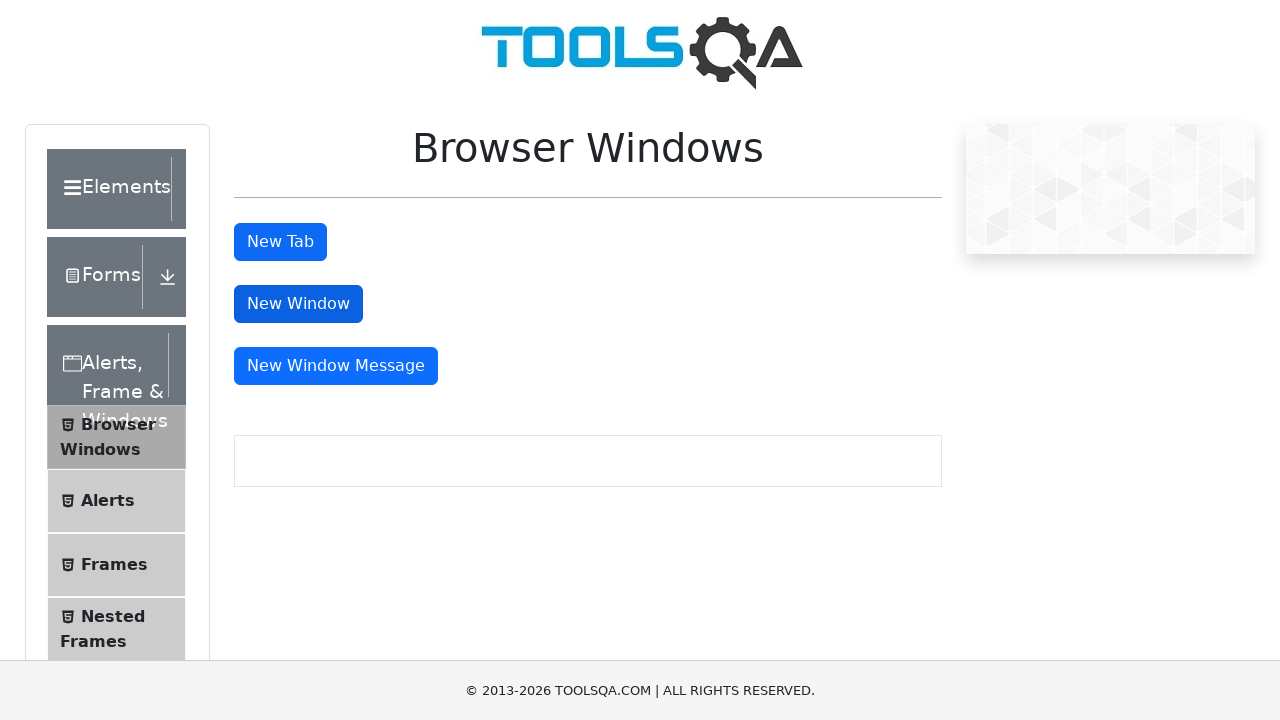

Clicked button to open message window at (336, 366) on #messageWindowButton
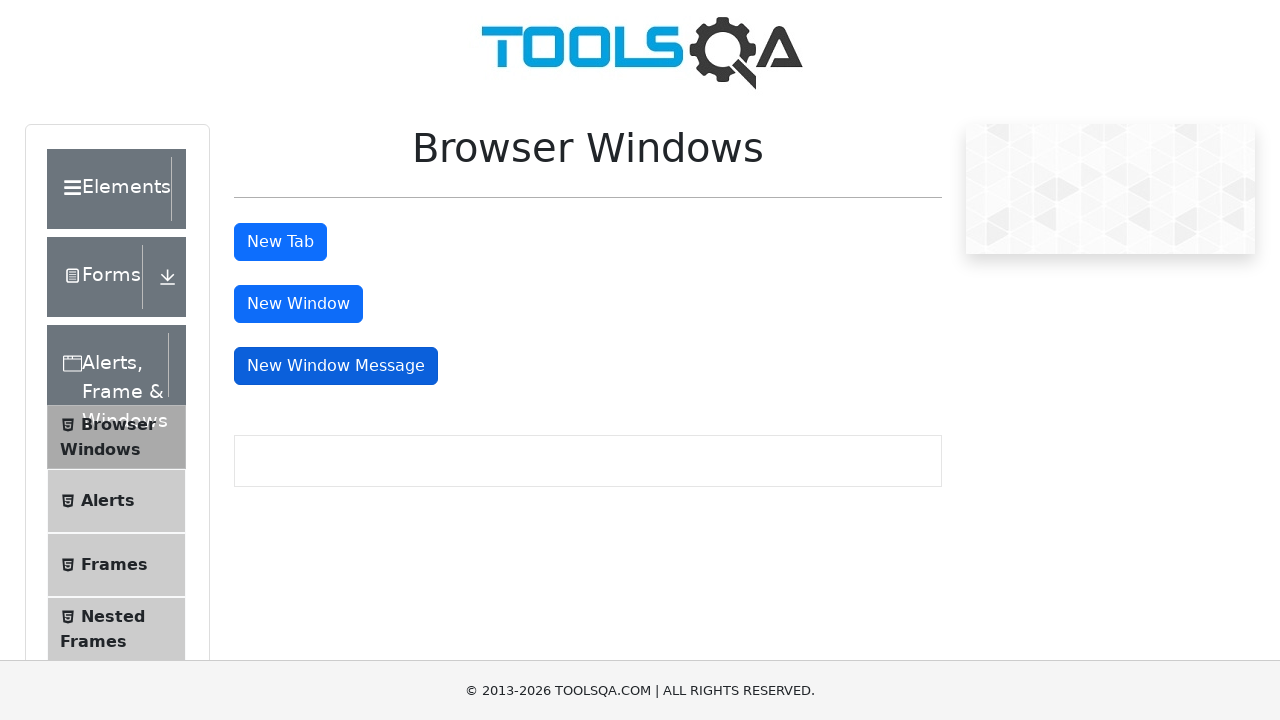

Retrieved all open pages/tabs - total count: 4
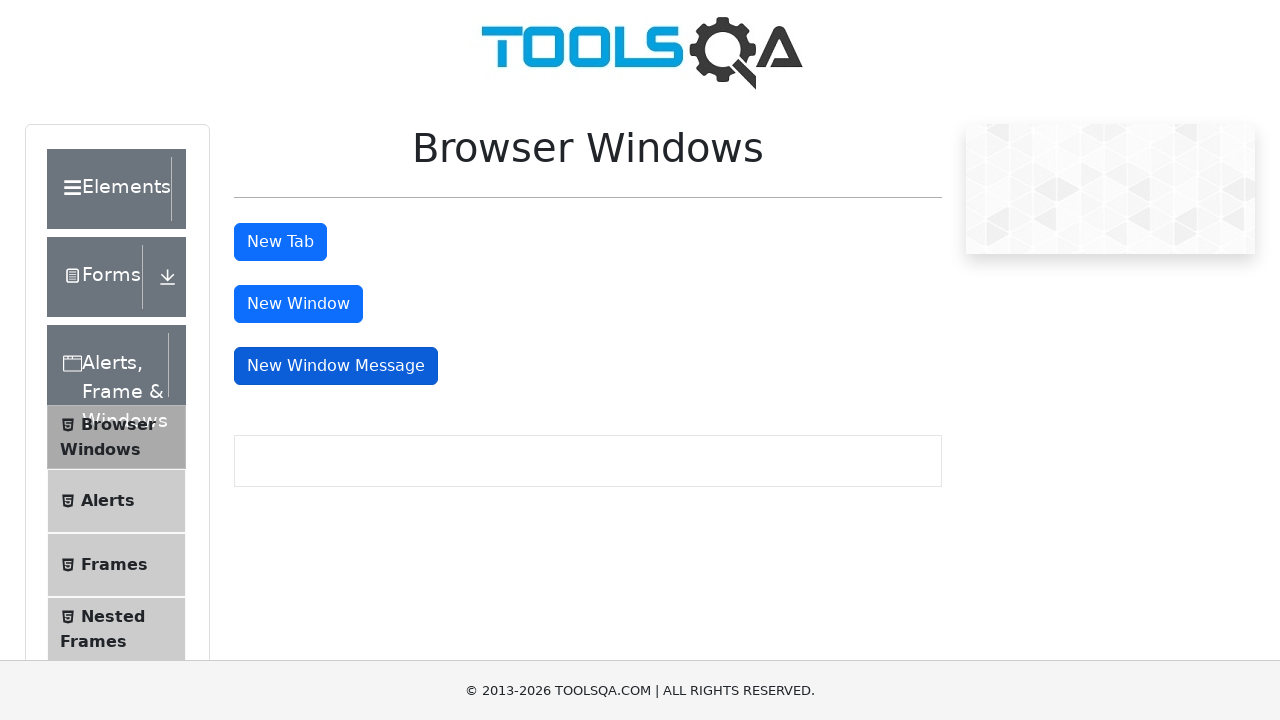

Closed child window/tab
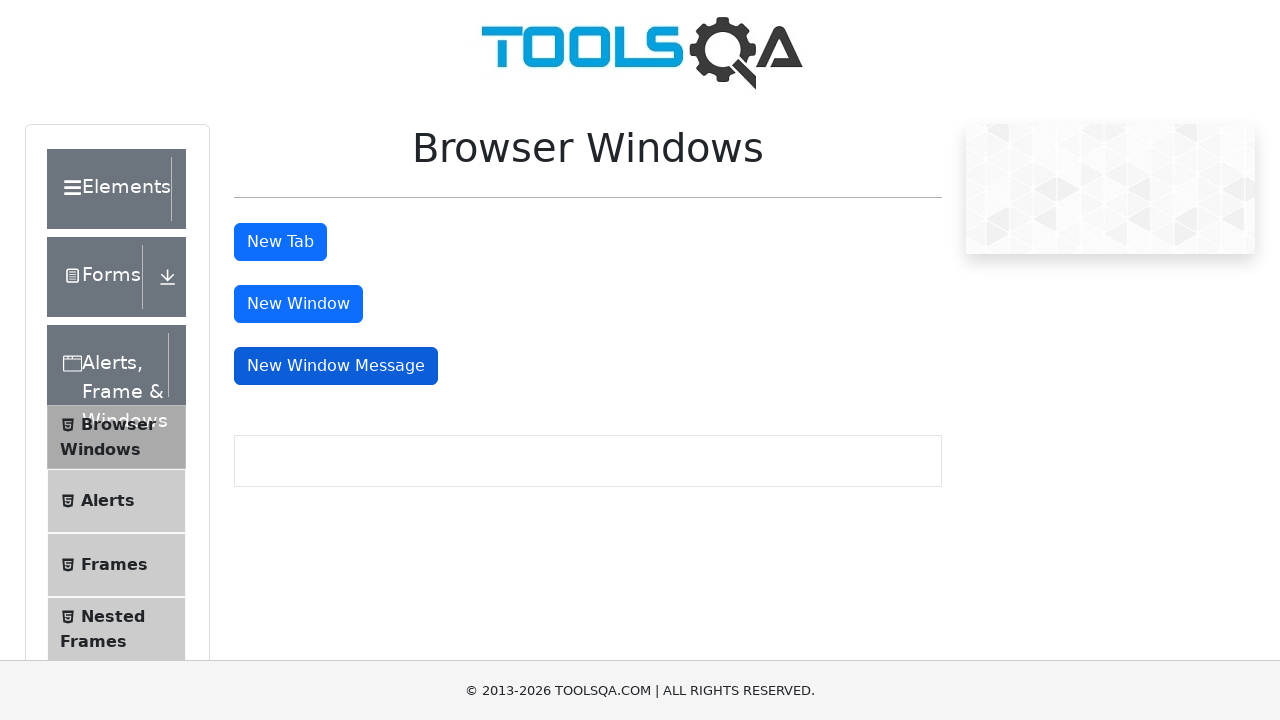

Closed child window/tab
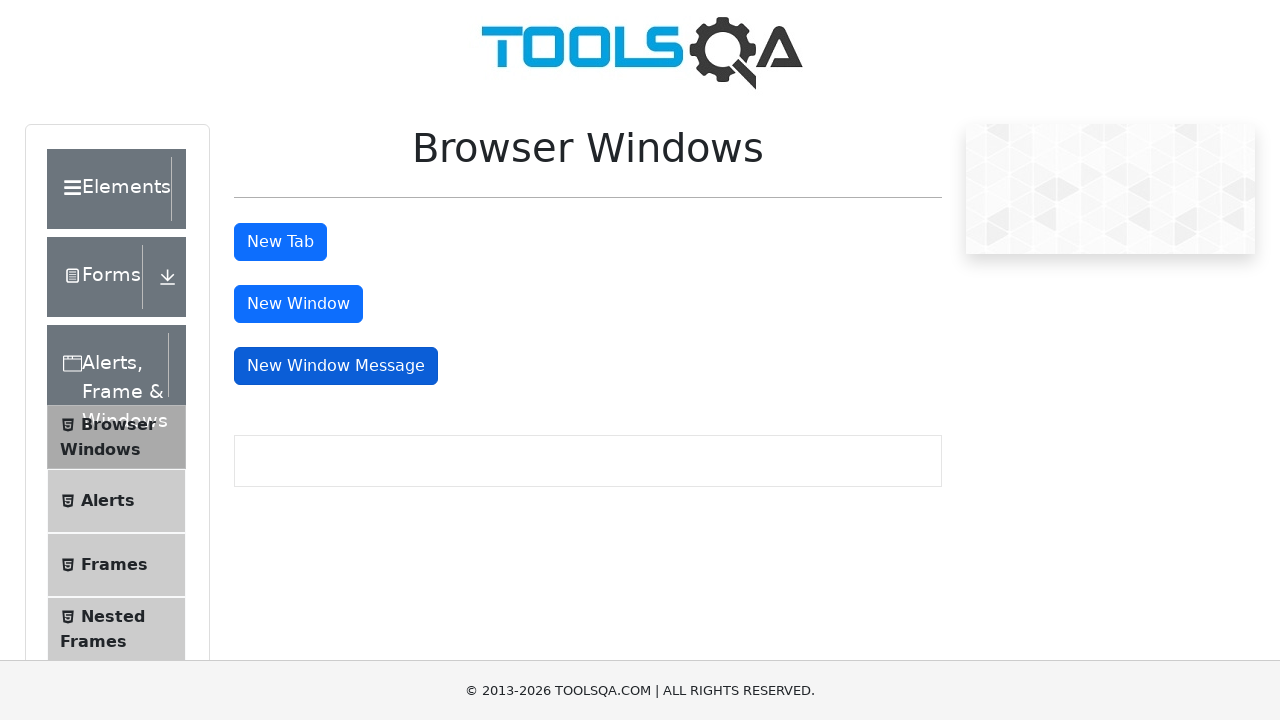

Closed child window/tab
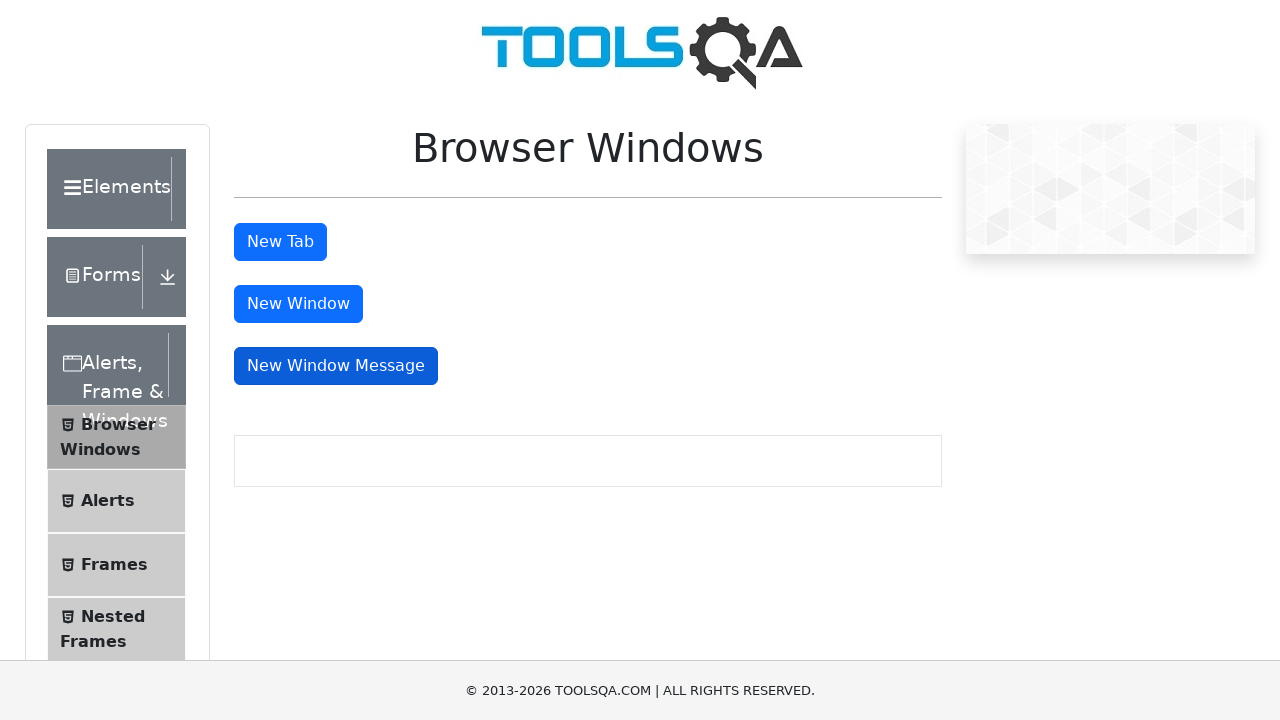

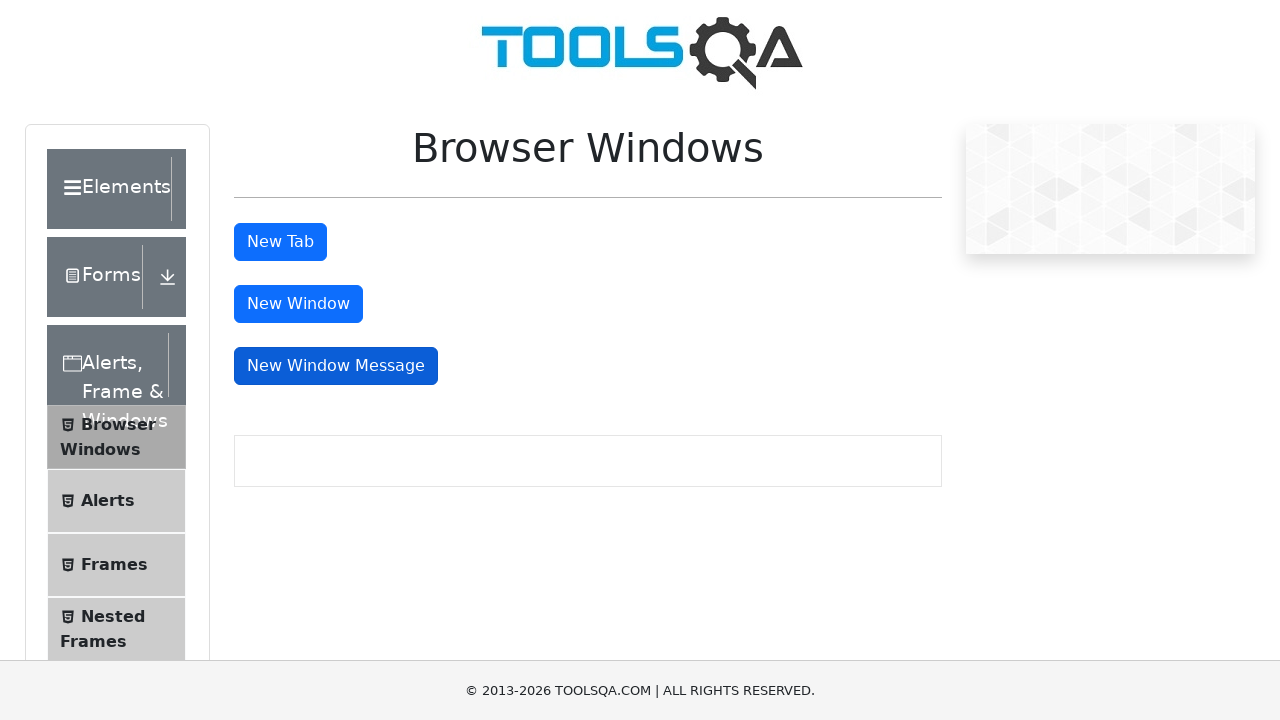